Tests e-commerce functionality by searching for products containing 'ca', adding Cashews to cart, and proceeding through checkout to place an order.

Starting URL: https://rahulshettyacademy.com/seleniumPractise/#/

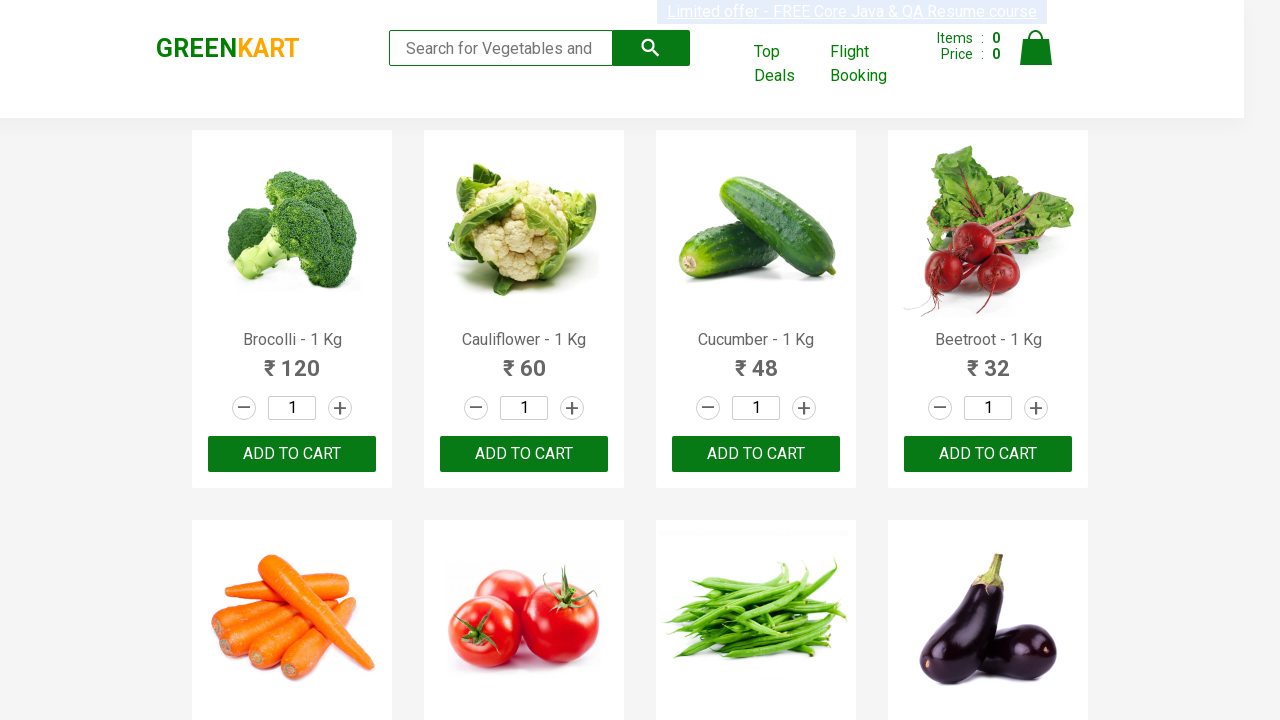

Filled search box with 'ca' to filter products on .search-keyword
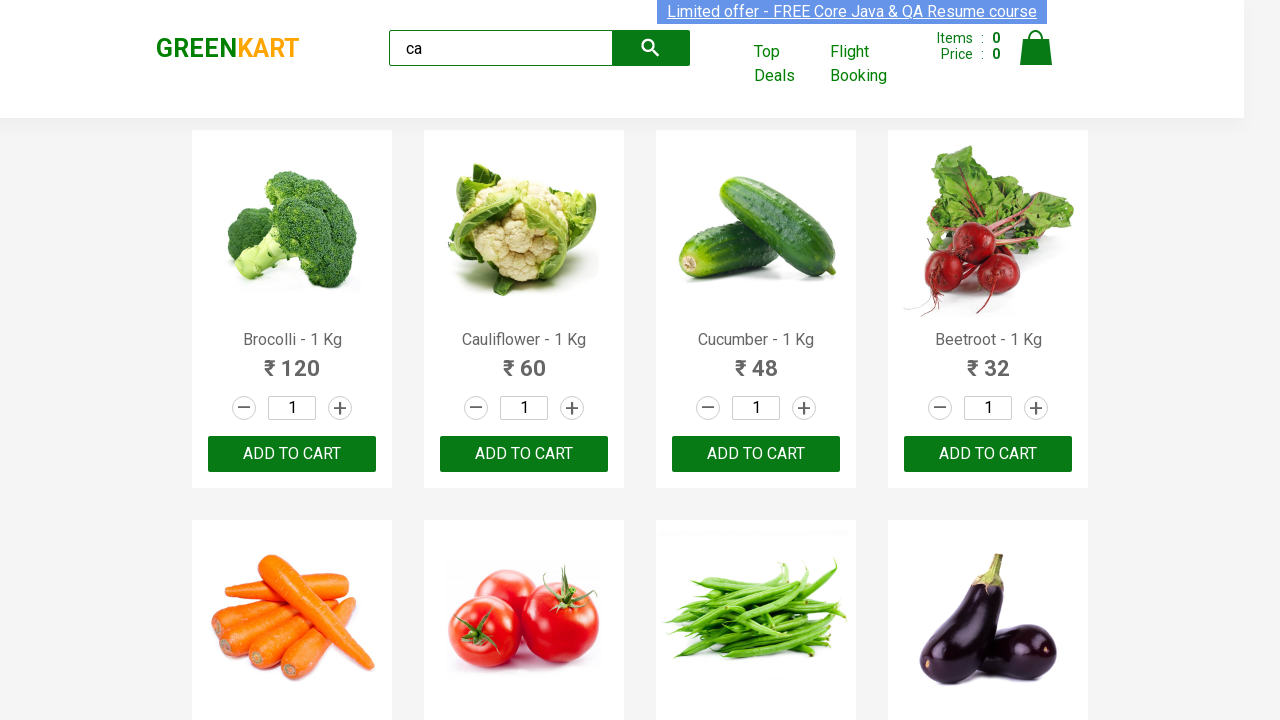

Waited for products to filter
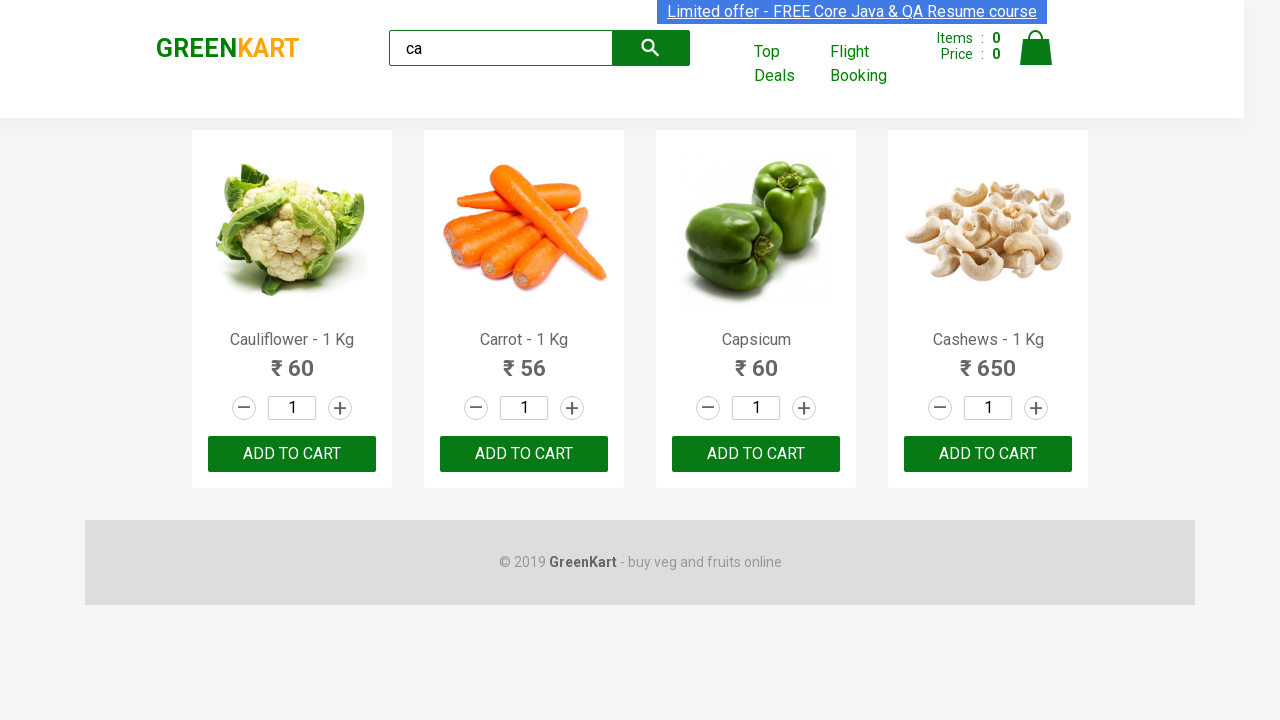

Retrieved list of all visible products
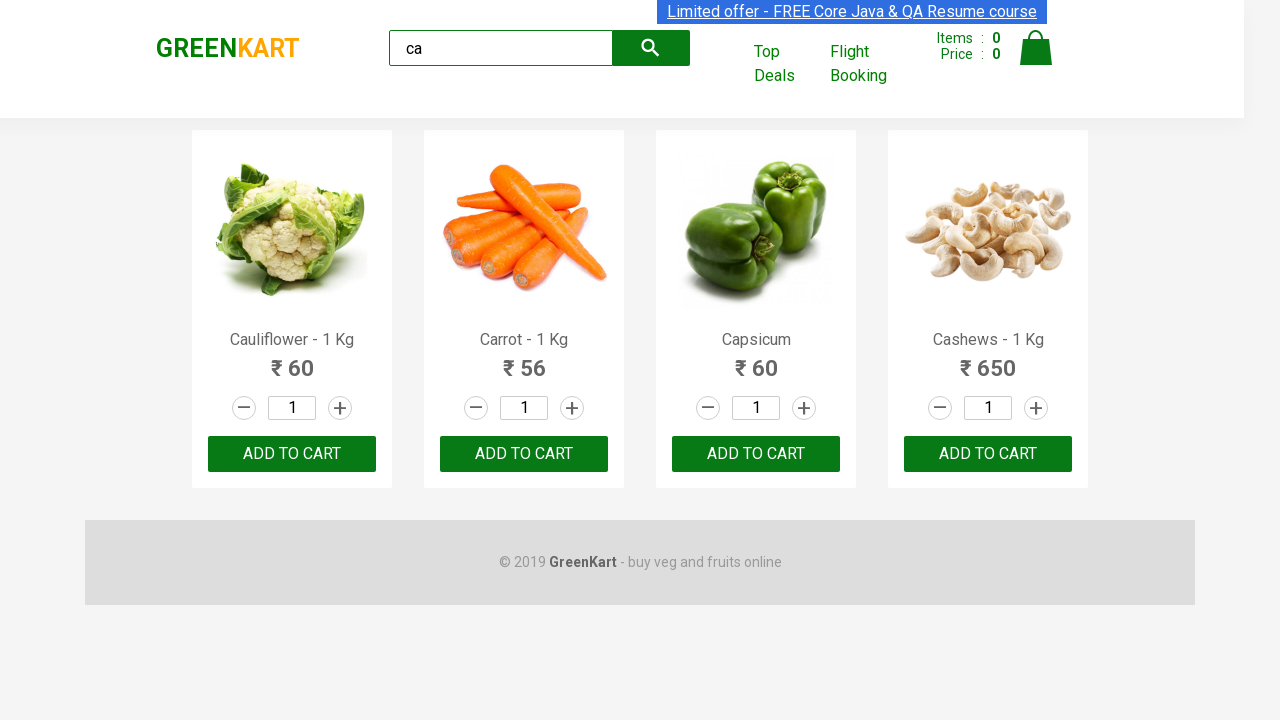

Checked product name: Cauliflower - 1 Kg
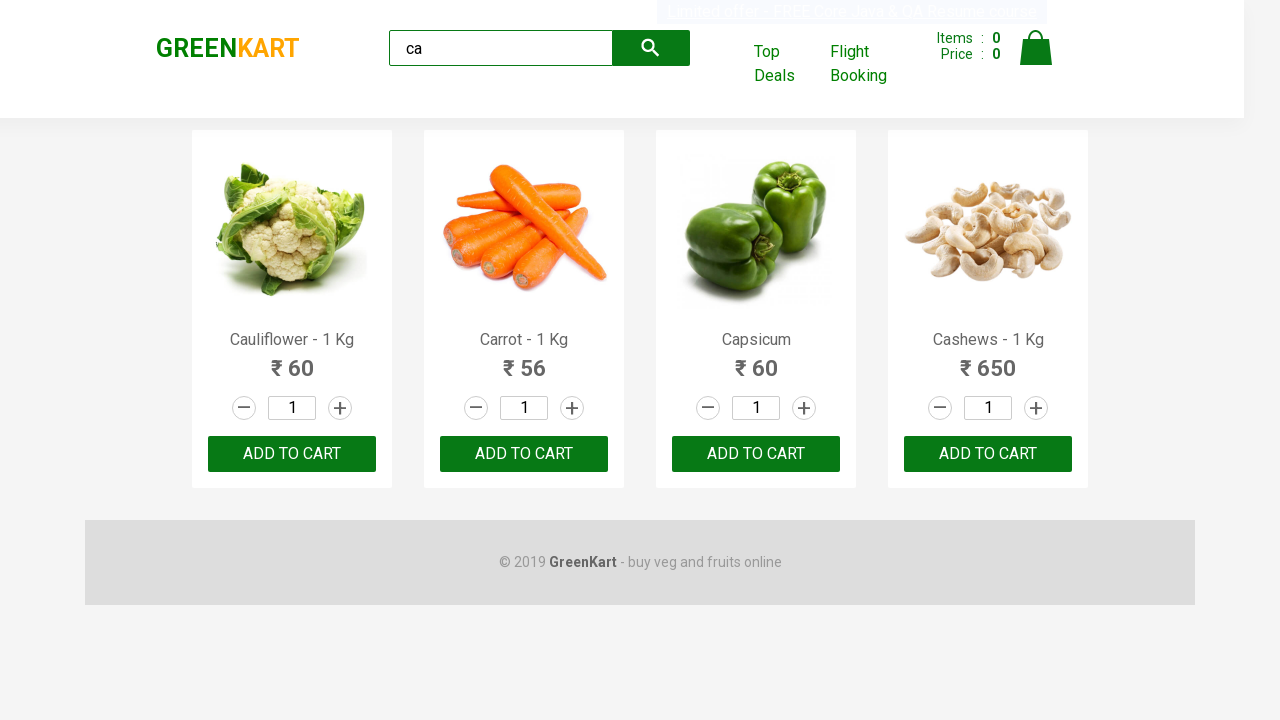

Checked product name: Carrot - 1 Kg
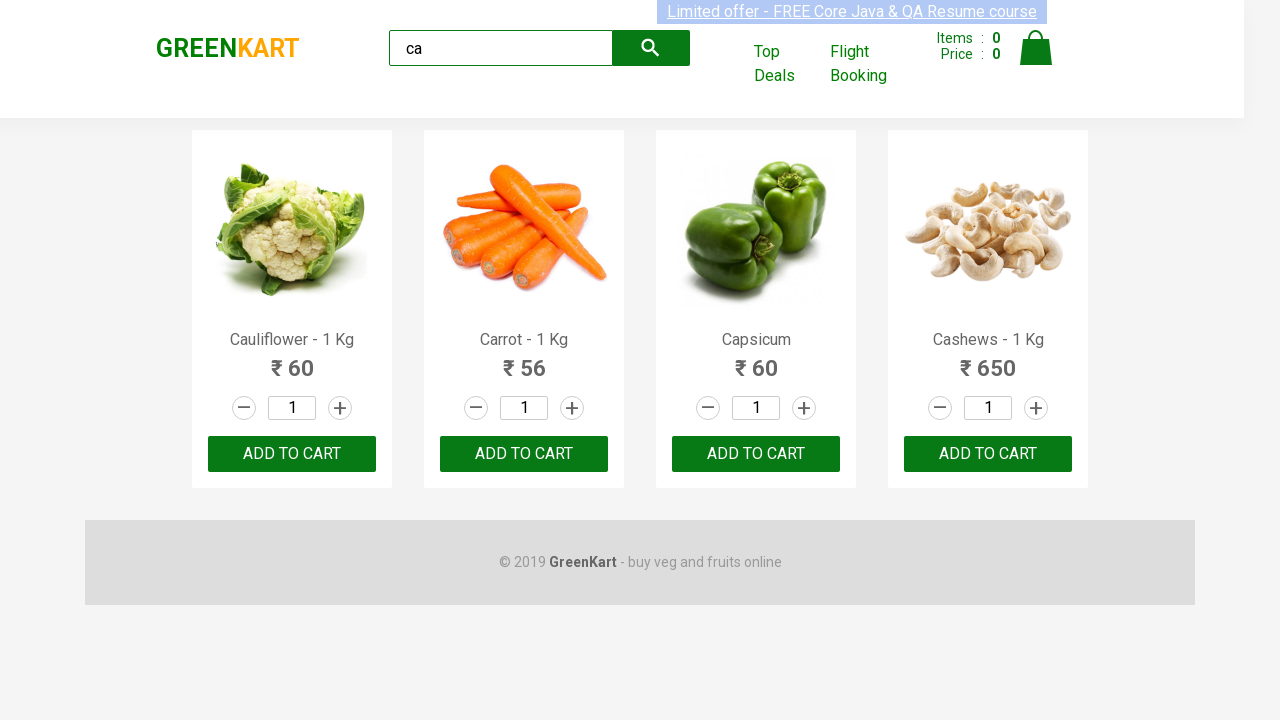

Checked product name: Capsicum
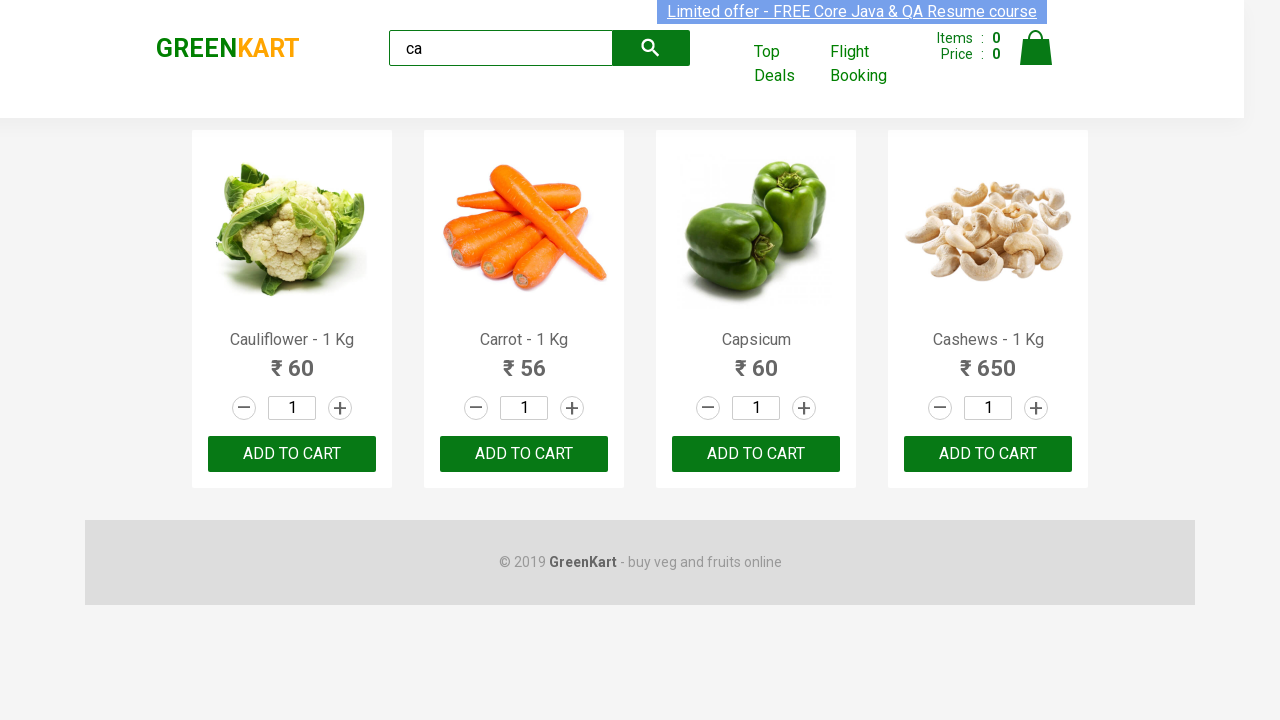

Checked product name: Cashews - 1 Kg
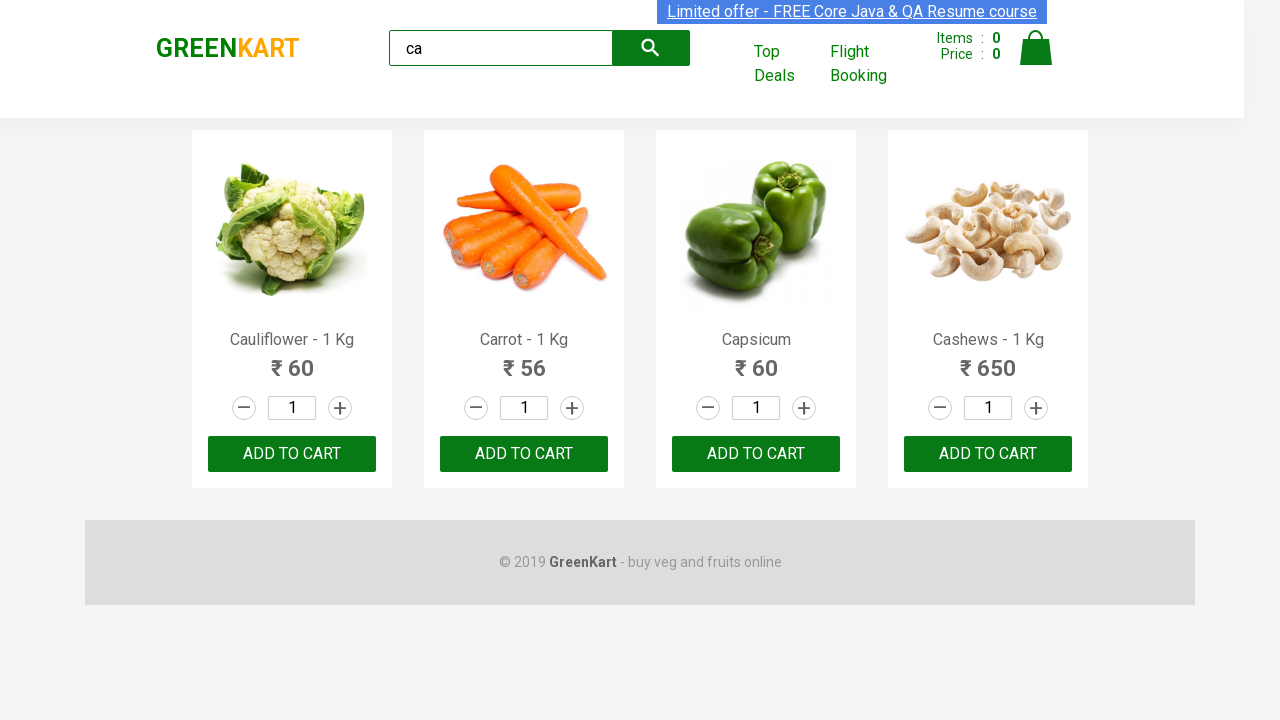

Clicked Add to Cart button for Cashews at (988, 454) on .products .product >> nth=3 >> button
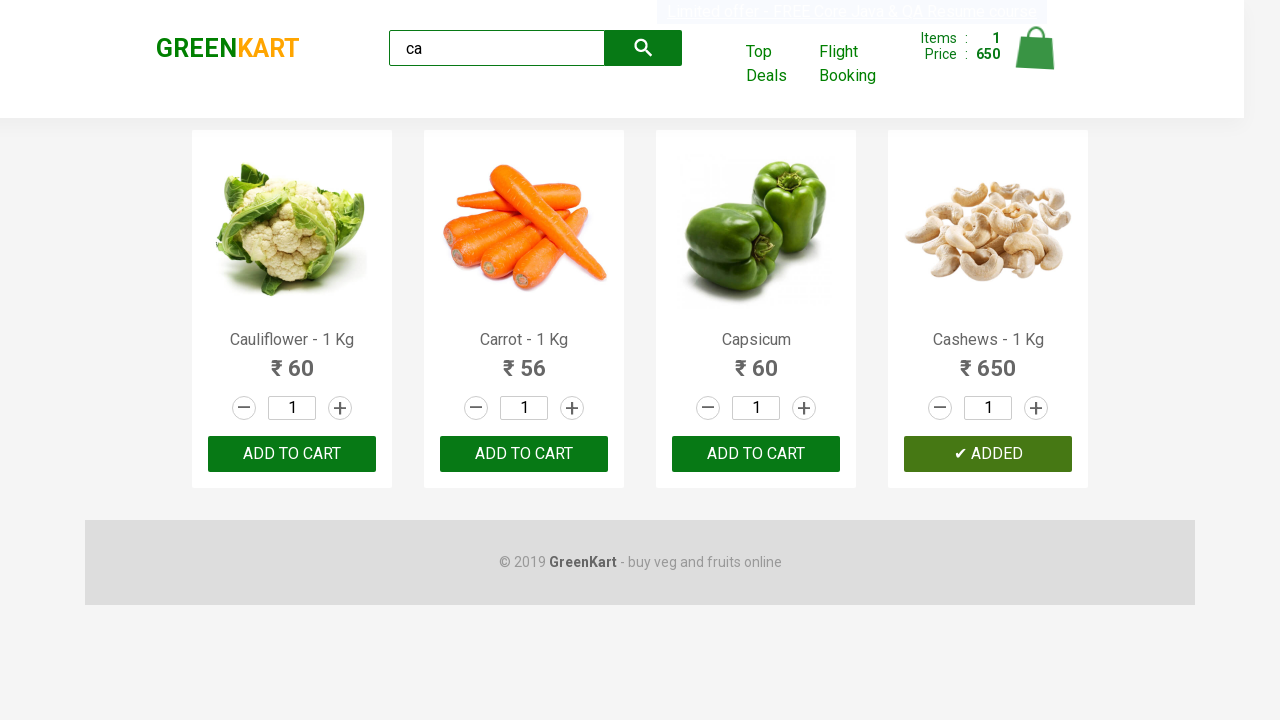

Clicked on cart icon at (1036, 48) on .cart-icon > img
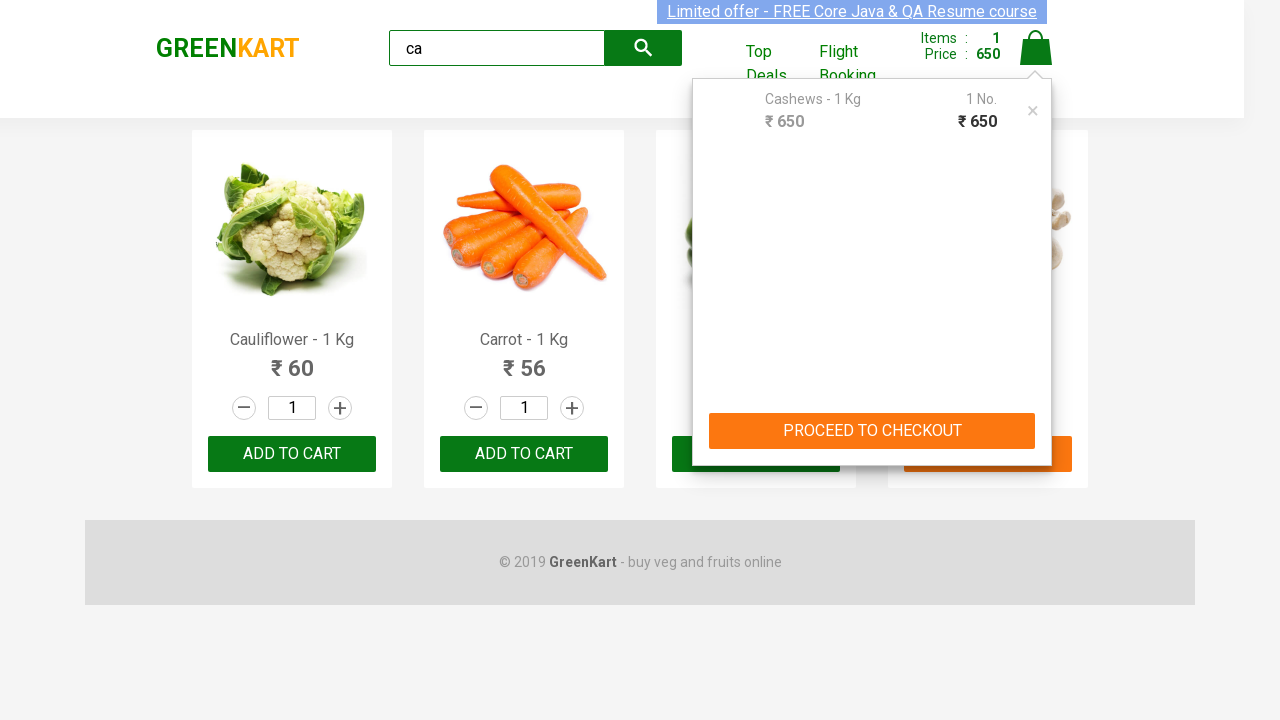

Clicked PROCEED TO CHECKOUT button at (872, 431) on text=PROCEED TO CHECKOUT
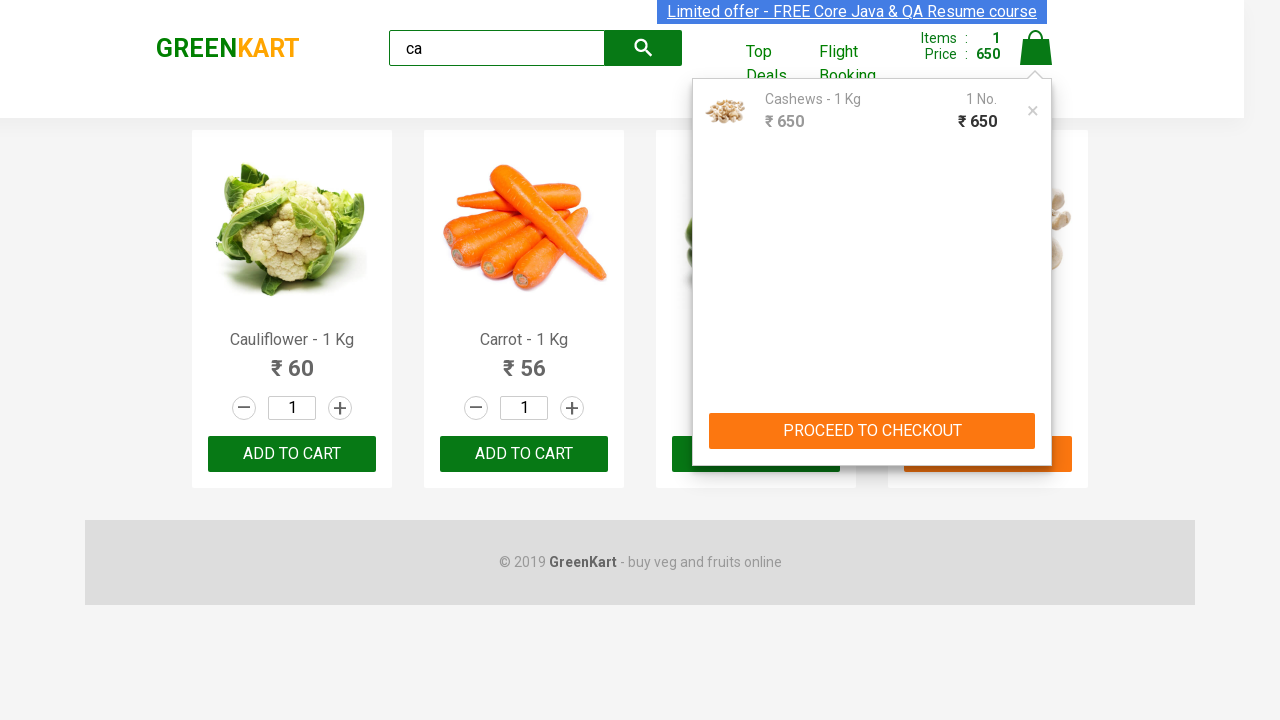

Clicked Place Order button to complete purchase at (1036, 420) on text=Place Order
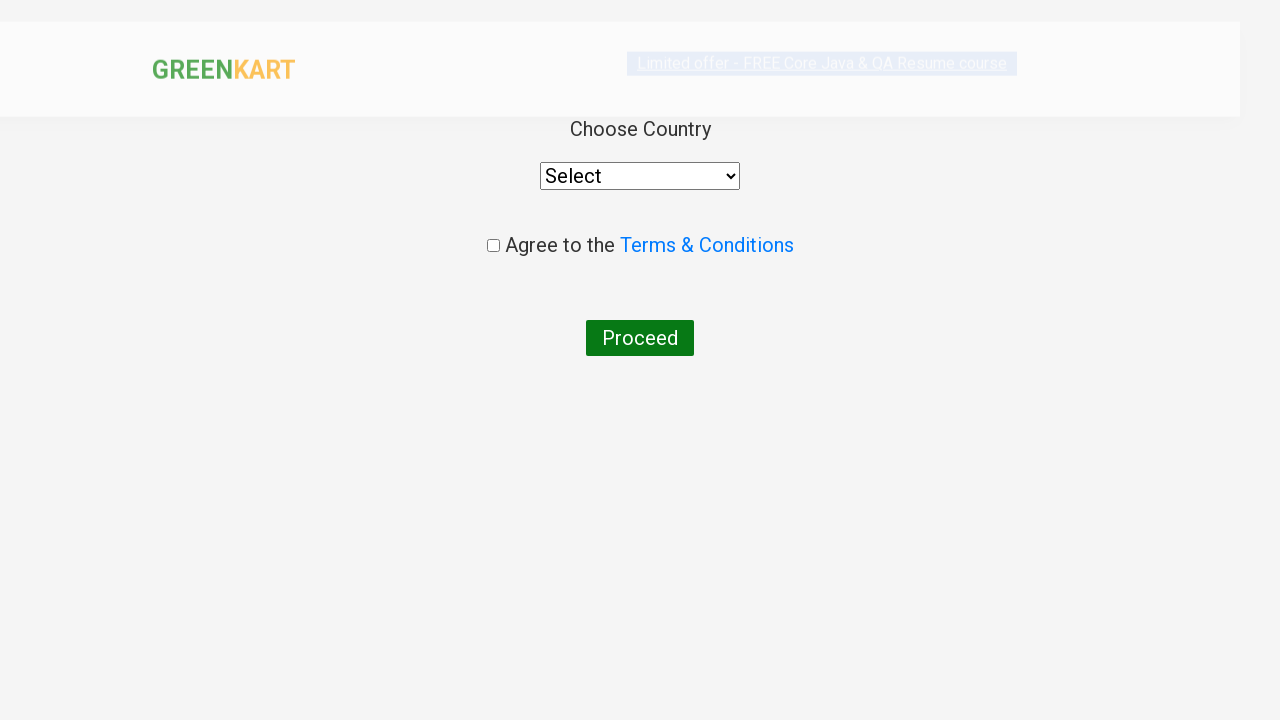

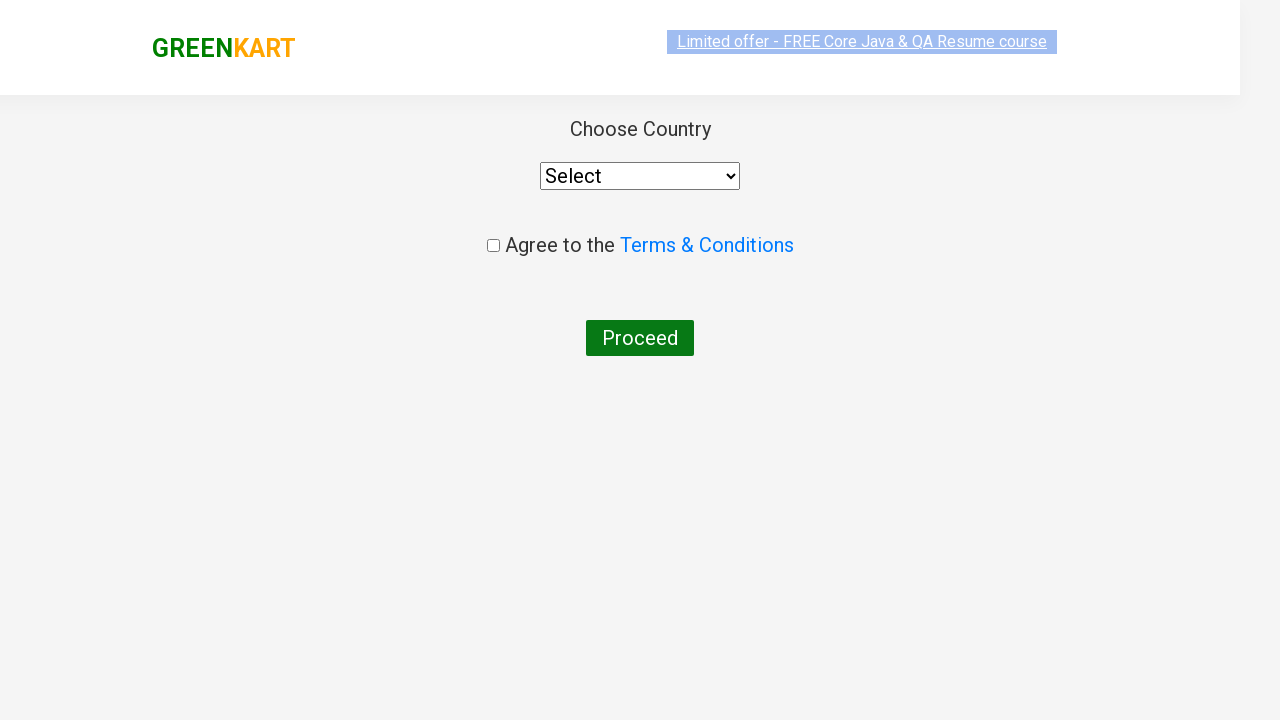